Tests Google Rich Results validation for Time.com Collection Hub by entering the URL and submitting for validation, with retry logic for transient errors.

Starting URL: https://search.google.com/test/rich-results

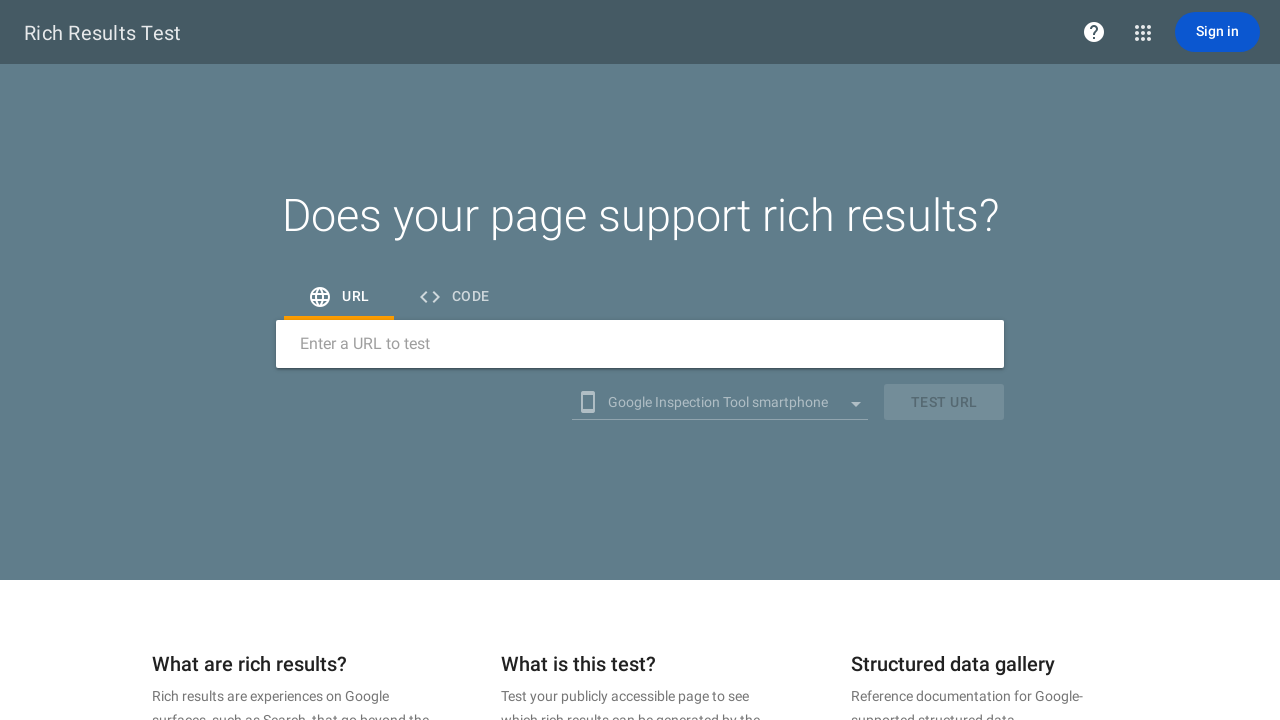

Located URL input field
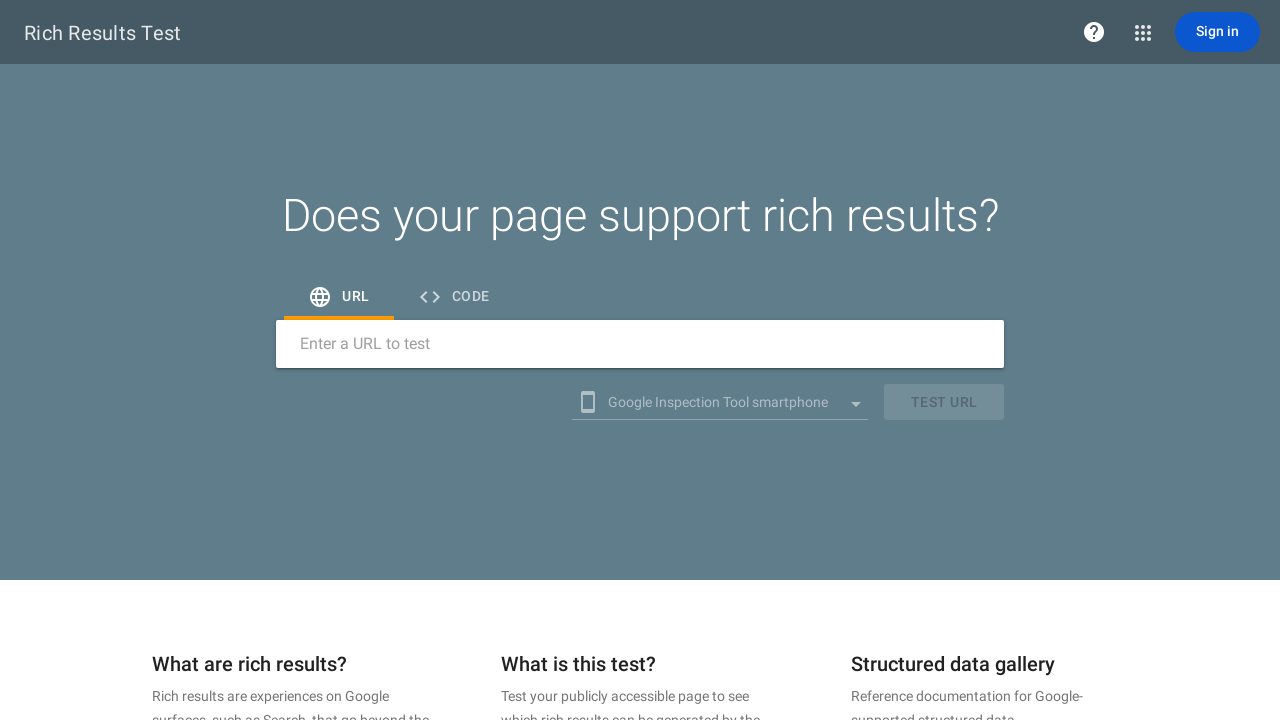

Located test button
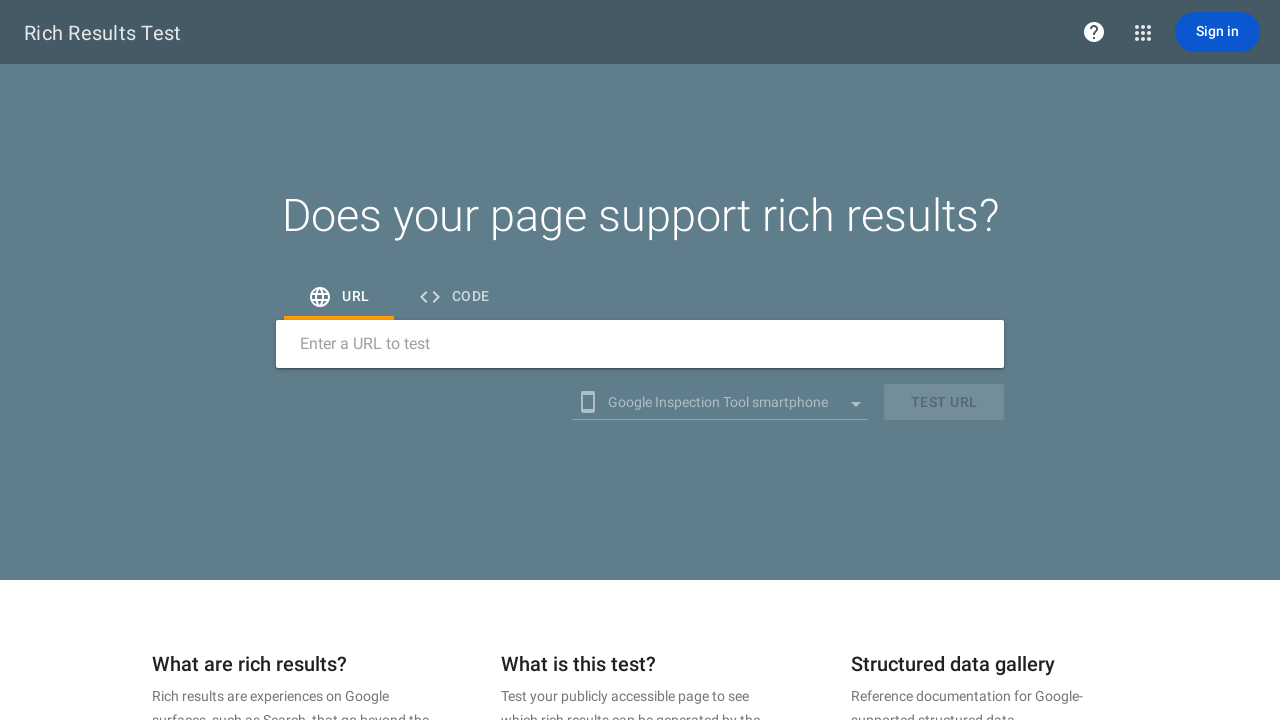

Cleared URL input field (attempt 1) on internal:label="Enter a URL to test"i
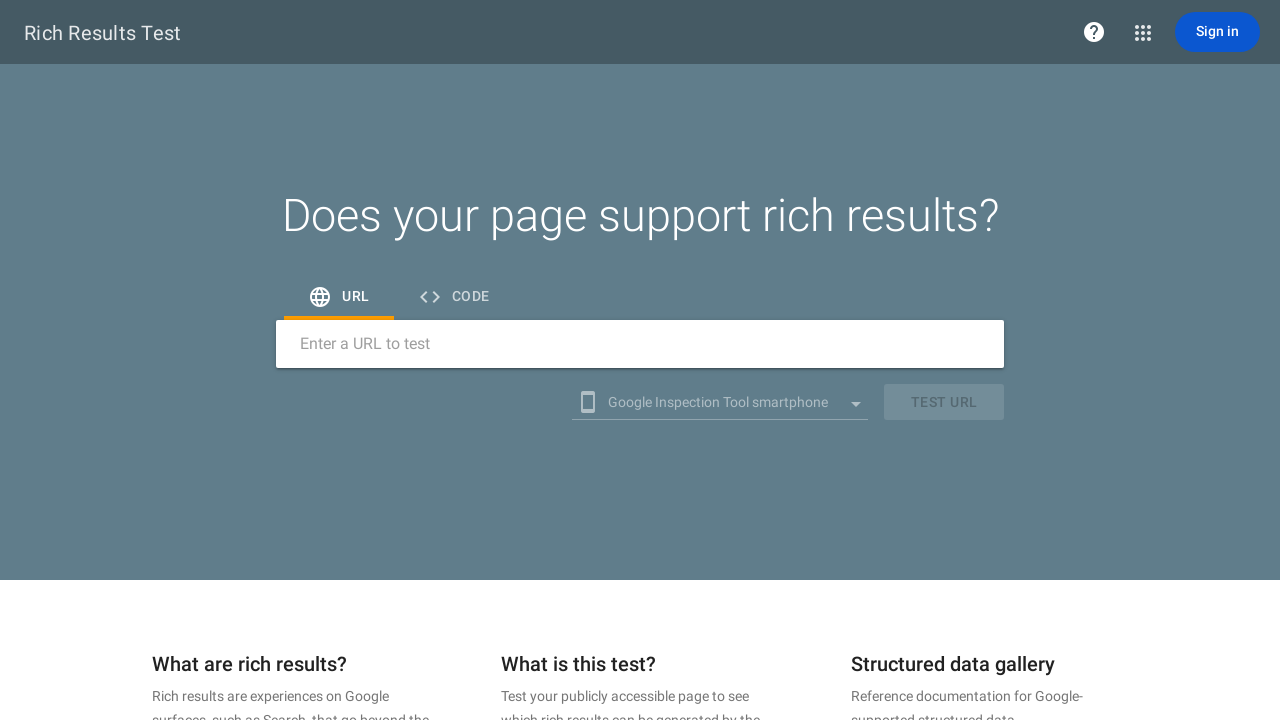

Filled URL input with Collection Hub URL (attempt 1) on internal:label="Enter a URL to test"i
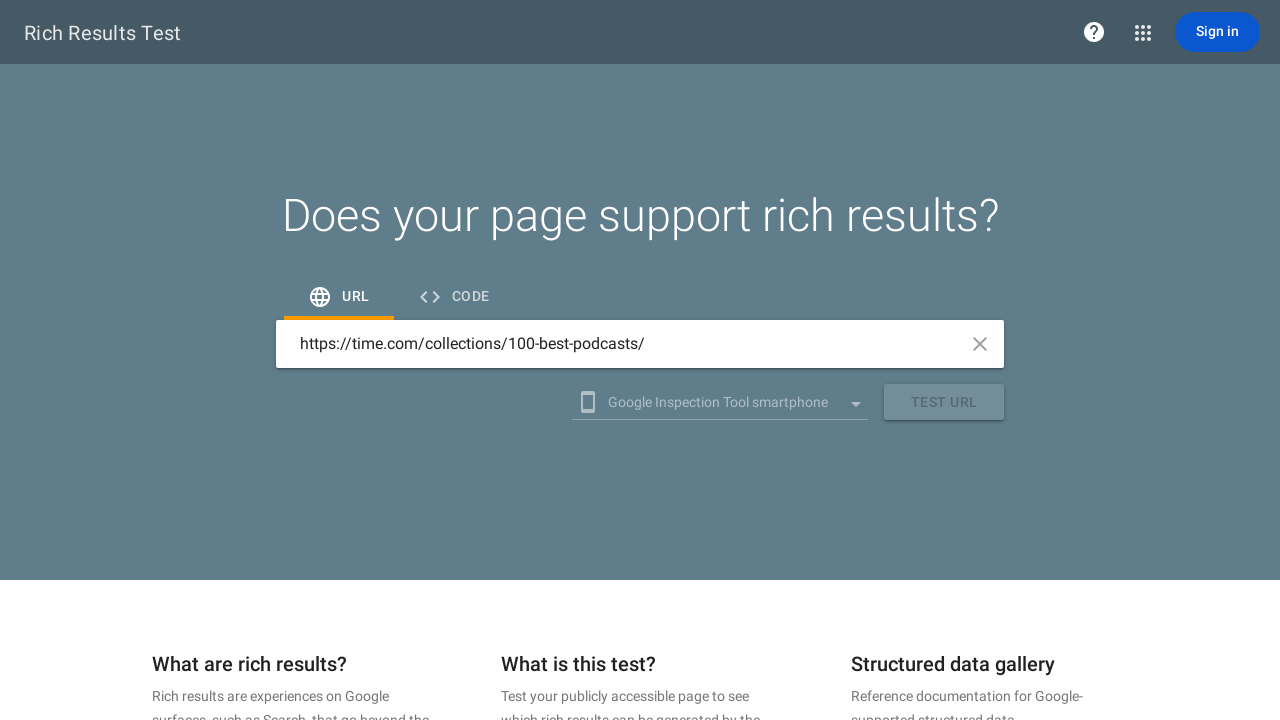

Pressed Escape key to close any autocomplete popups
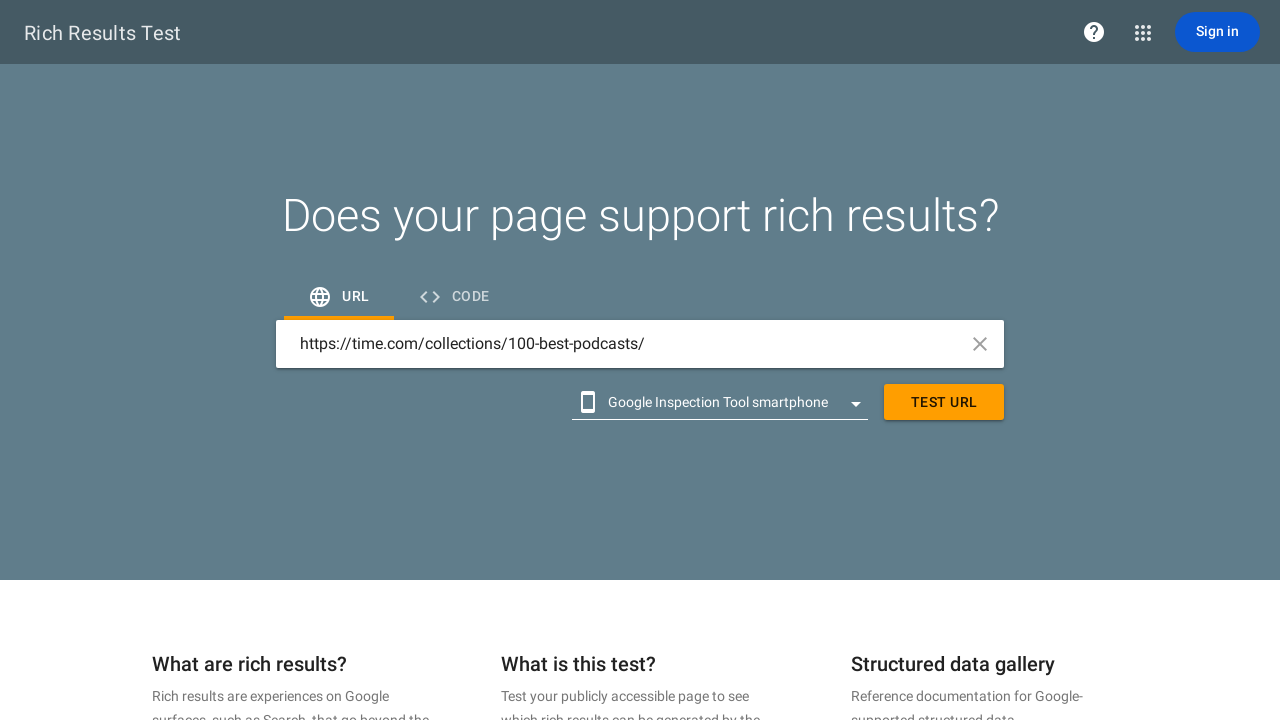

Waited 500ms before submitting
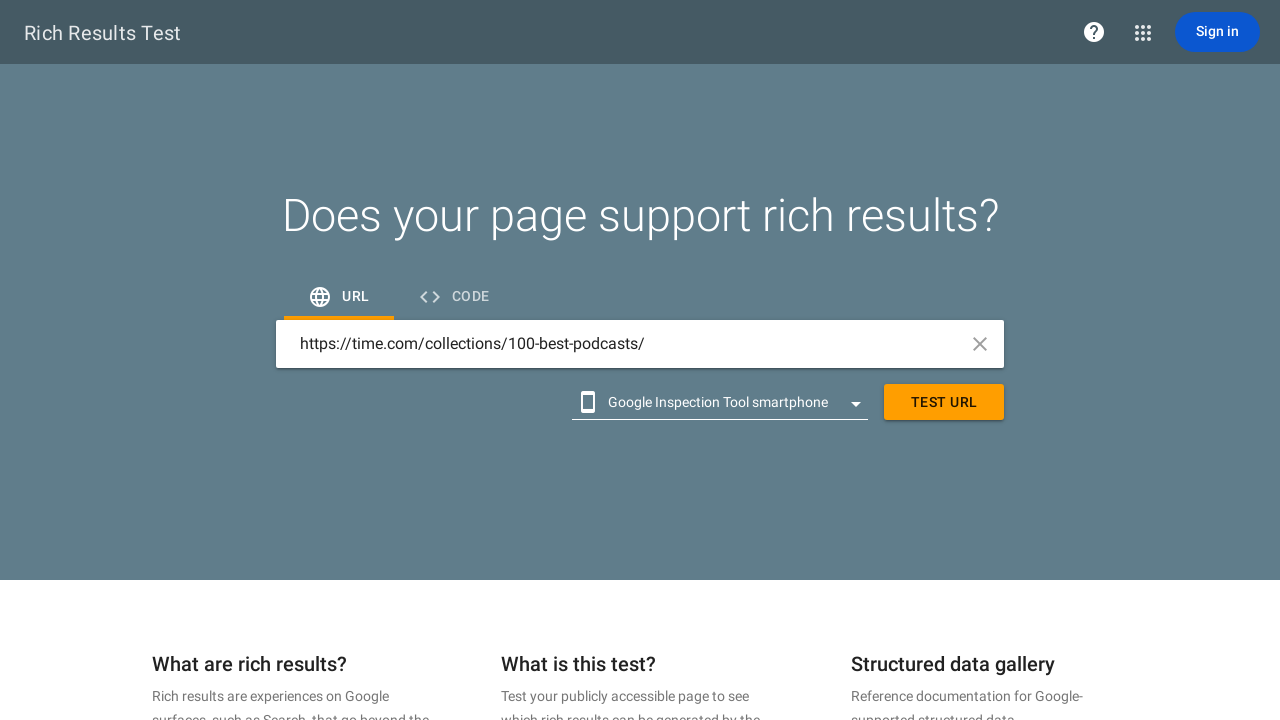

Clicked test button to submit URL (attempt 1) at (944, 402) on internal:role=button[name="test url"i]
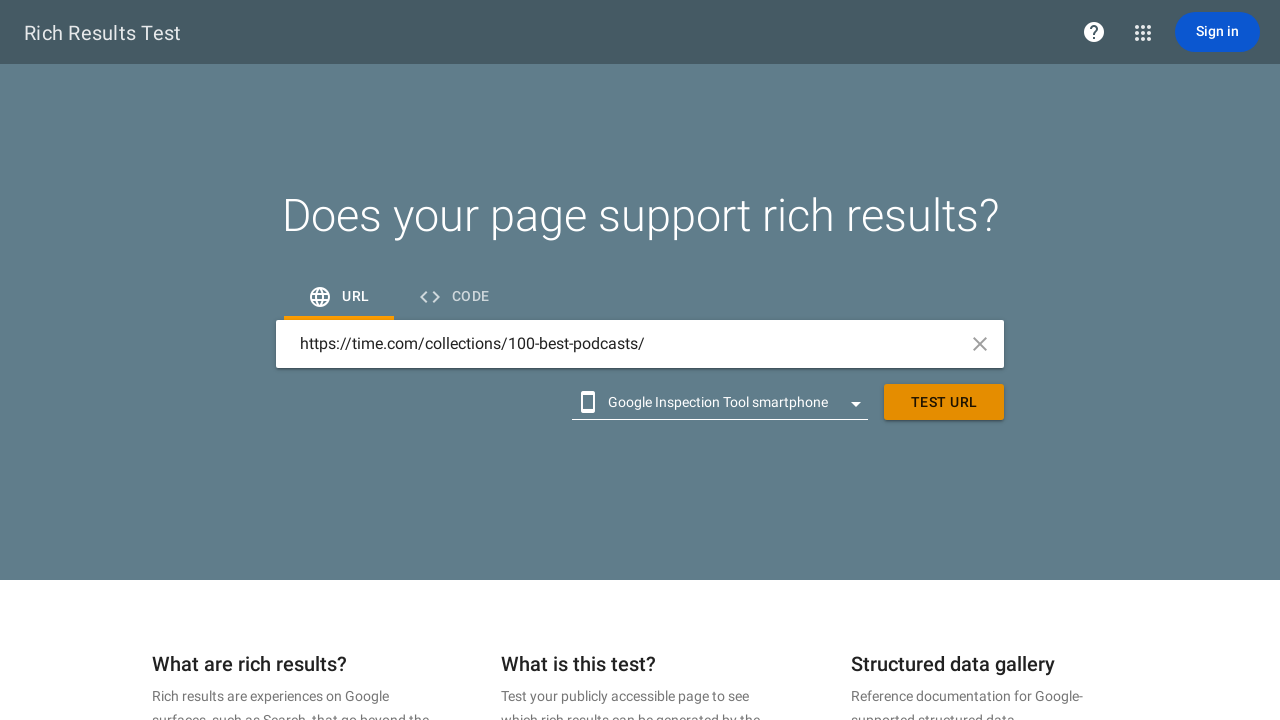

No error popup detected - validation submission successful (attempt 1)
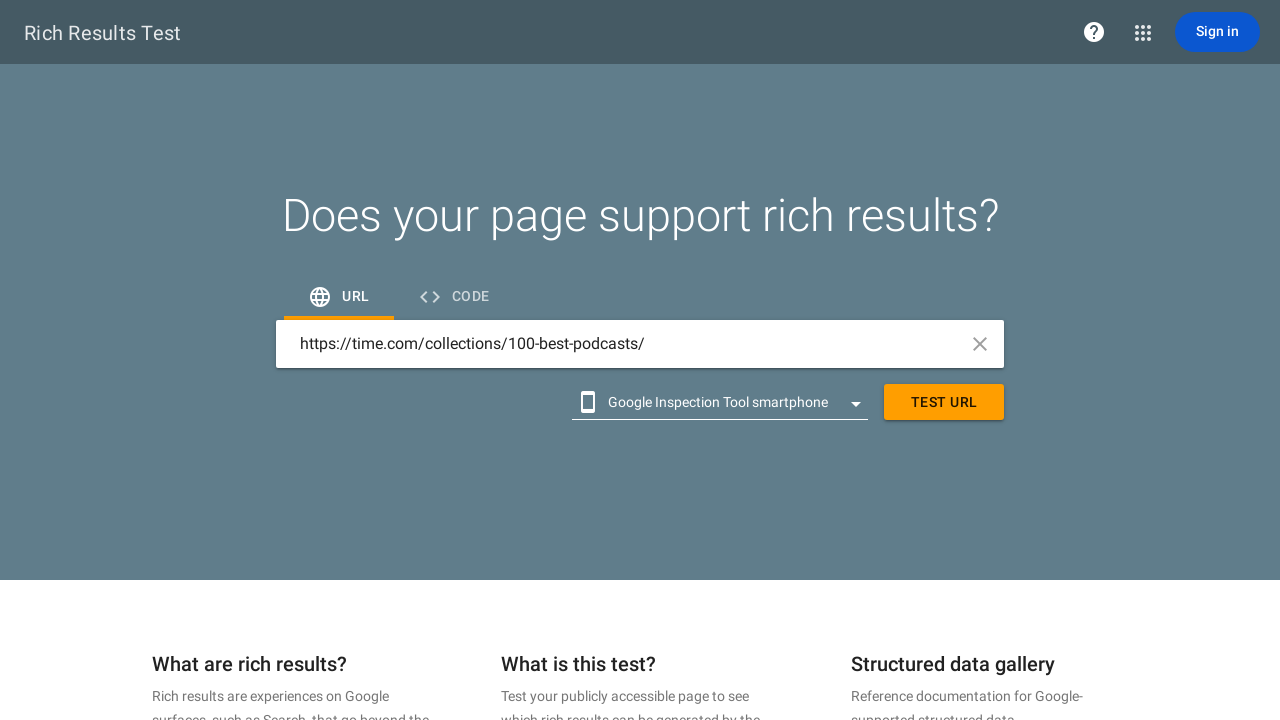

Timeout waiting for validation results
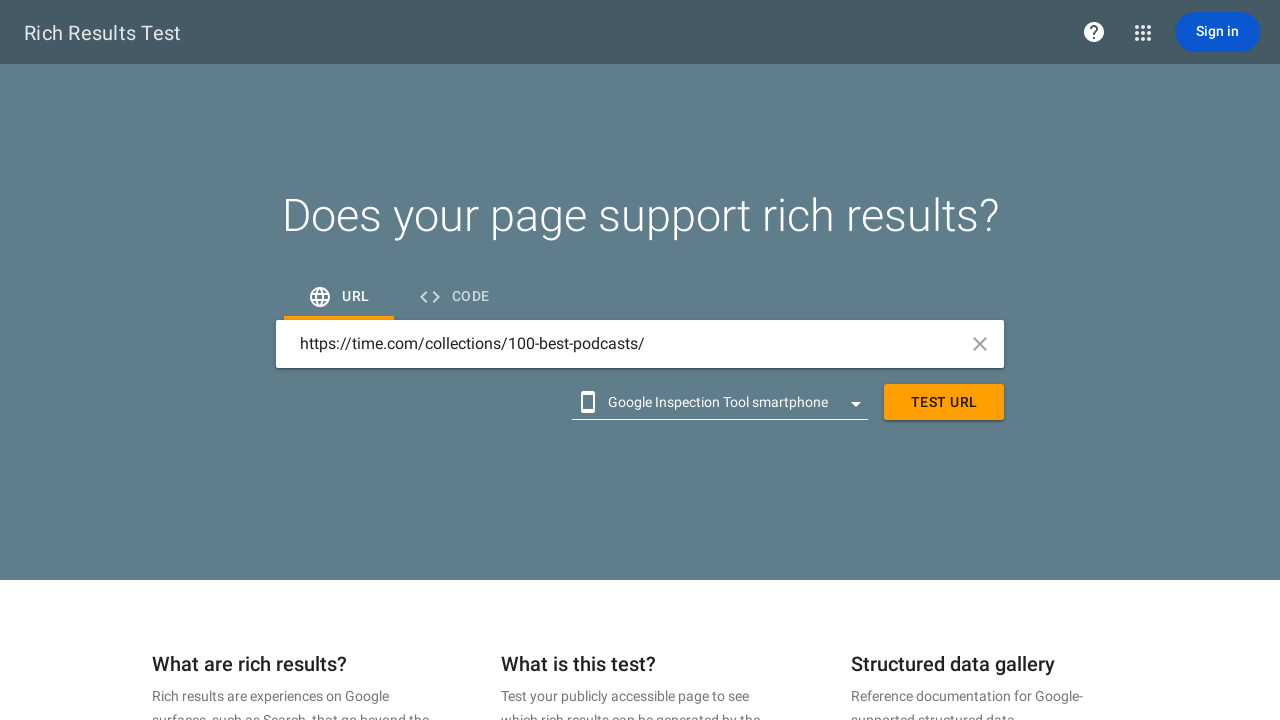

Collection Hub Rich Results test completed after 1 attempt(s)
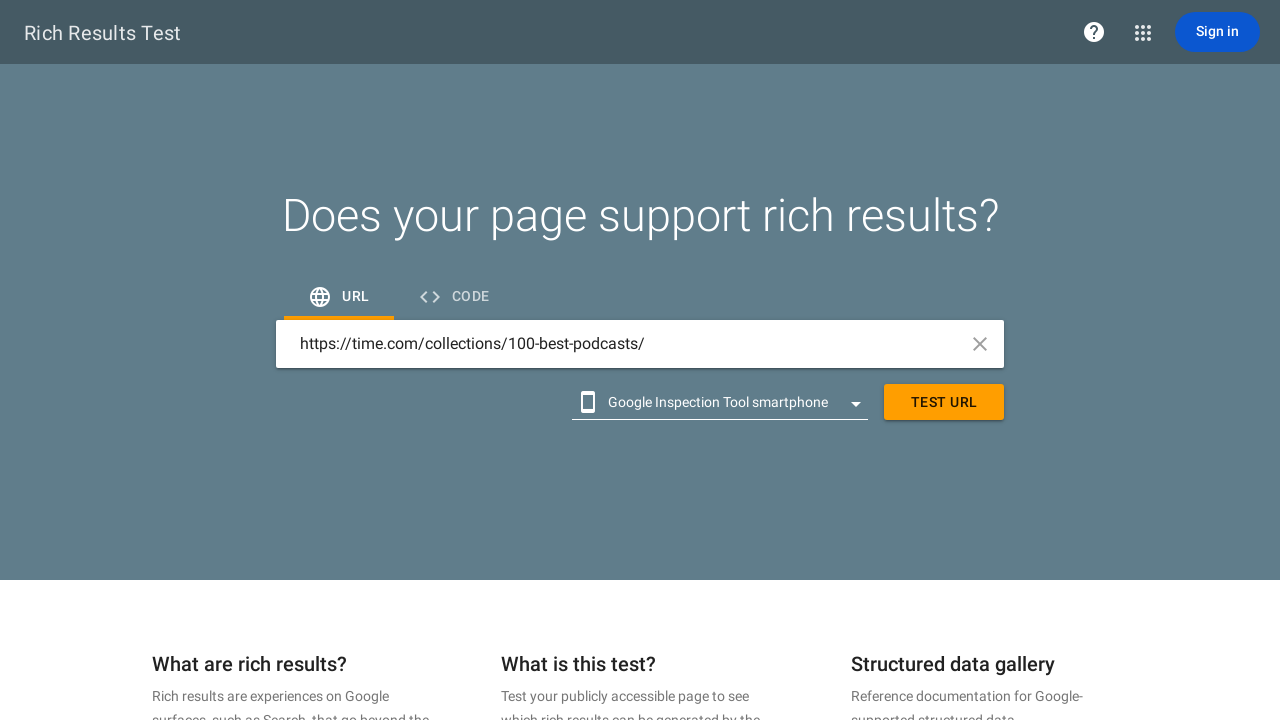

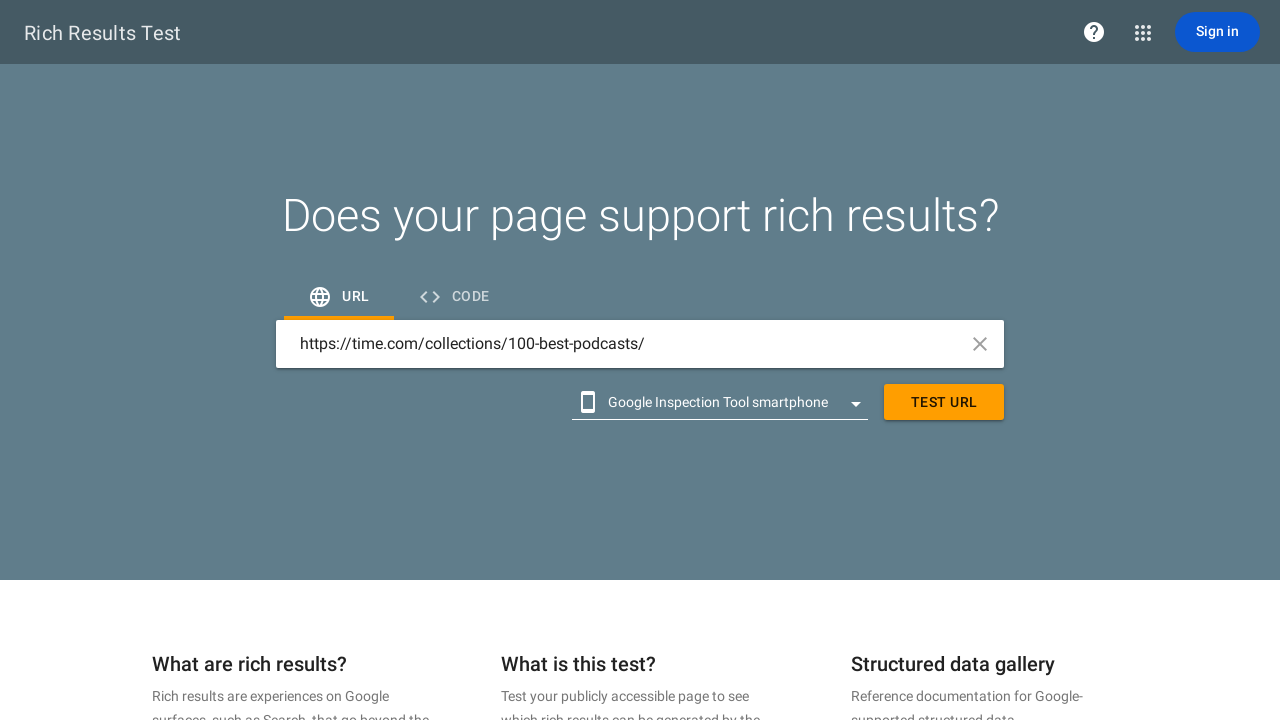